Tests clicking the login button using a CSS selector with attribute matching, verifying the button element is present and clickable on the CMS portal page.

Starting URL: https://portaldev.cms.gov/portal/

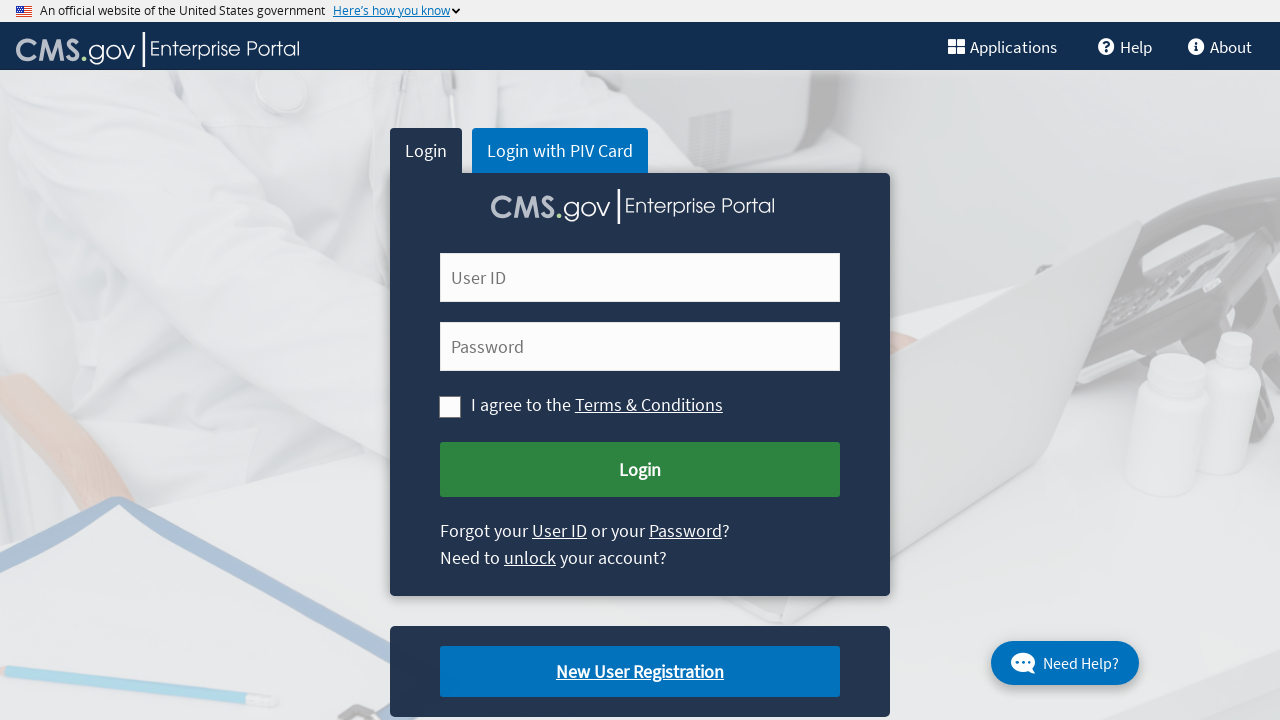

Waited for page to reach networkidle state on CMS portal
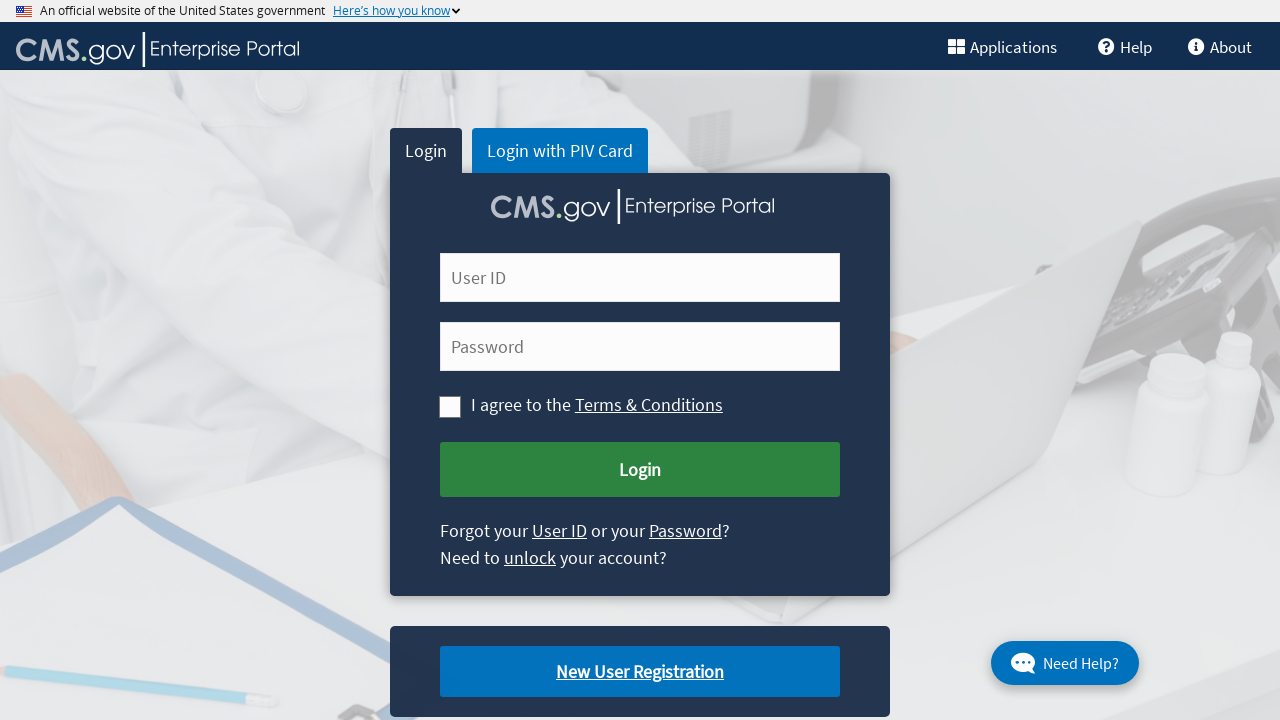

Clicked login button using CSS selector matching green button class and Submit Login attribute at (640, 470) on button.cms-green-button-reg[name='Submit Login']
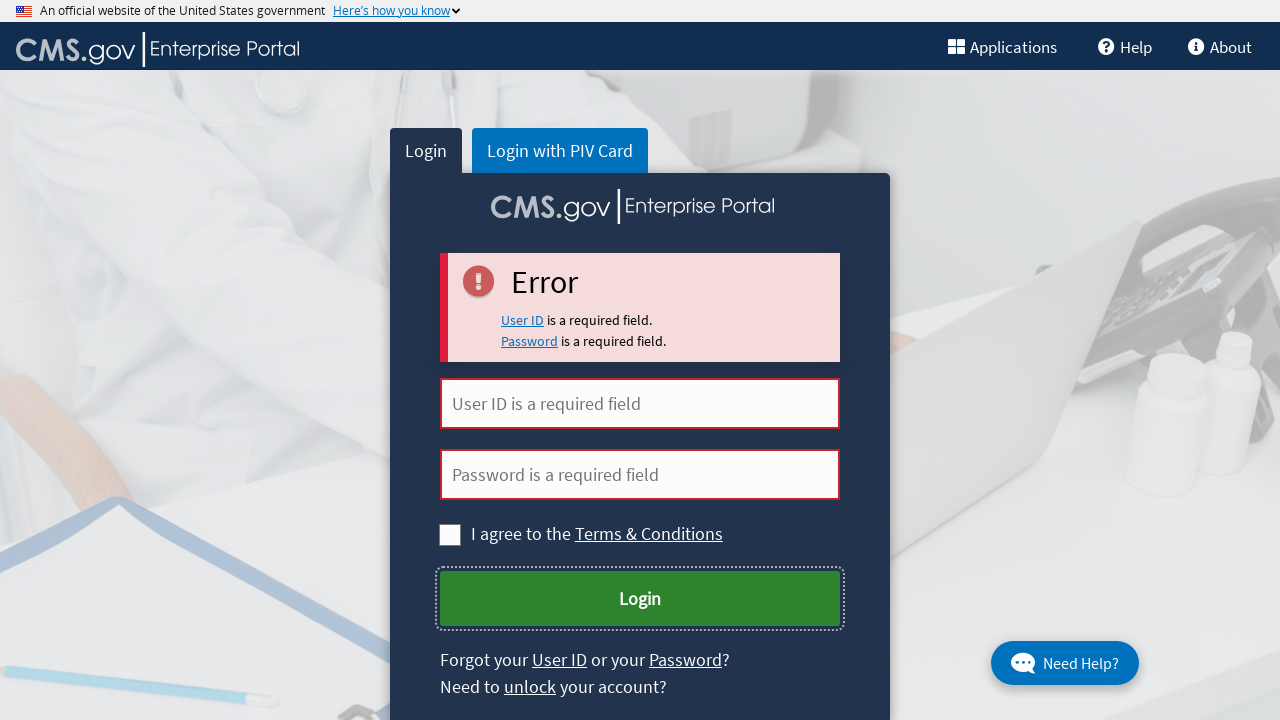

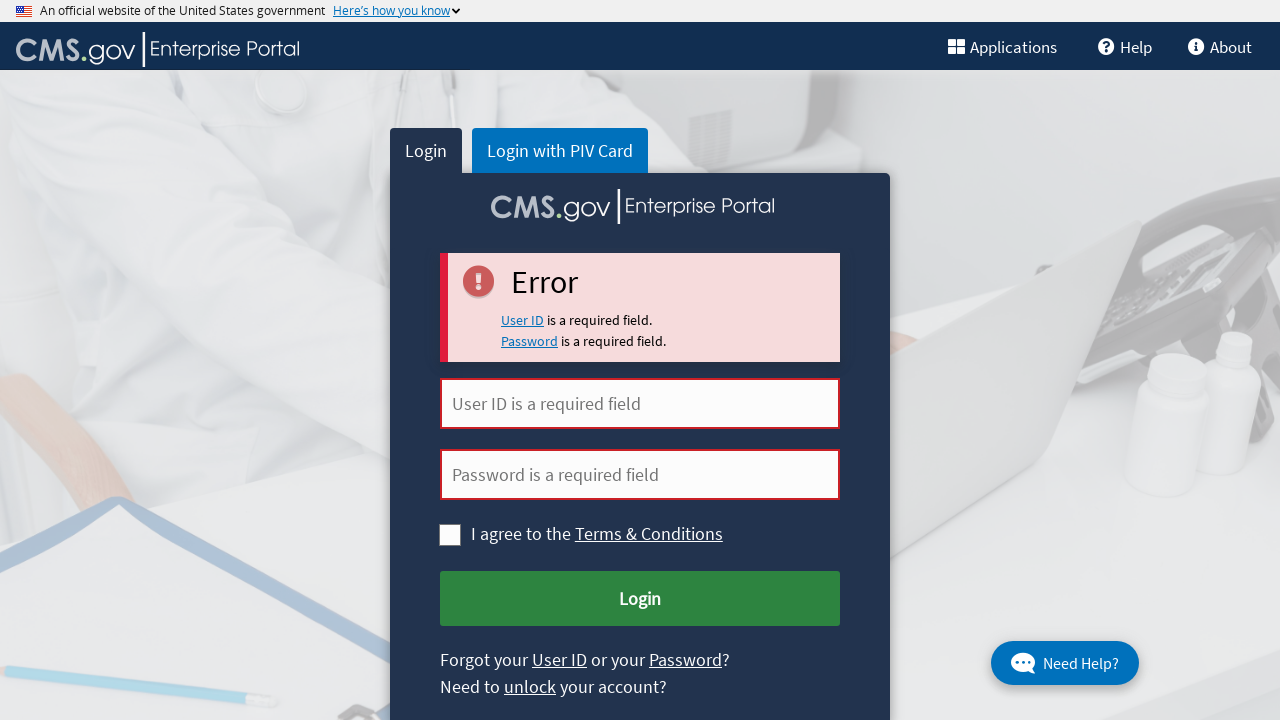